Tests handling of simple JavaScript alert by clicking a button and accepting the alert

Starting URL: https://demoqa.com/alerts

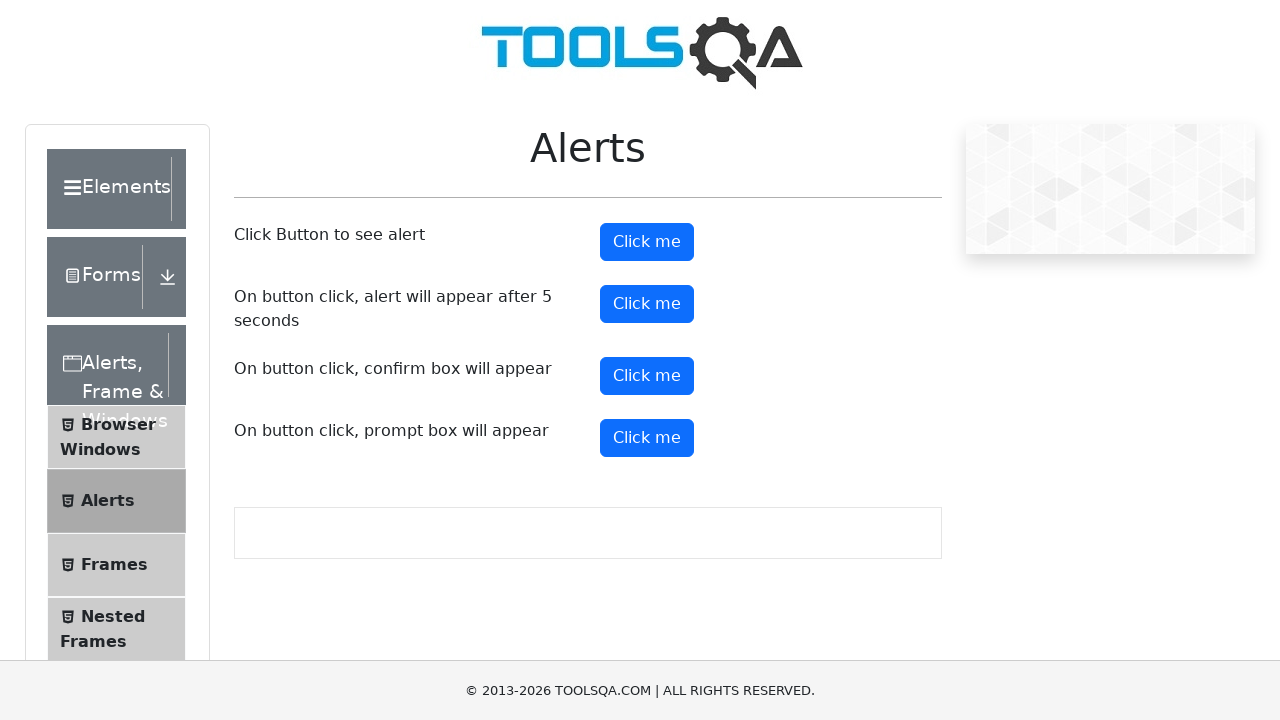

Set up dialog handler to accept alerts
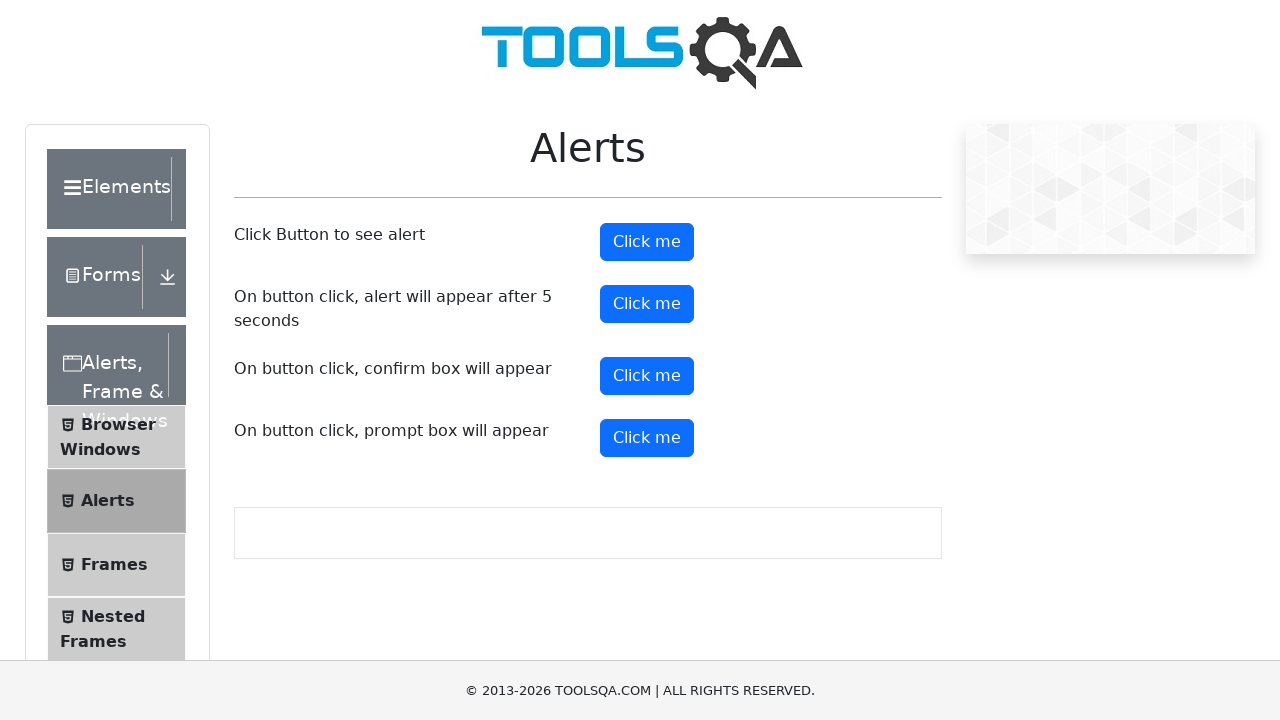

Clicked the alert button at (647, 242) on #alertButton
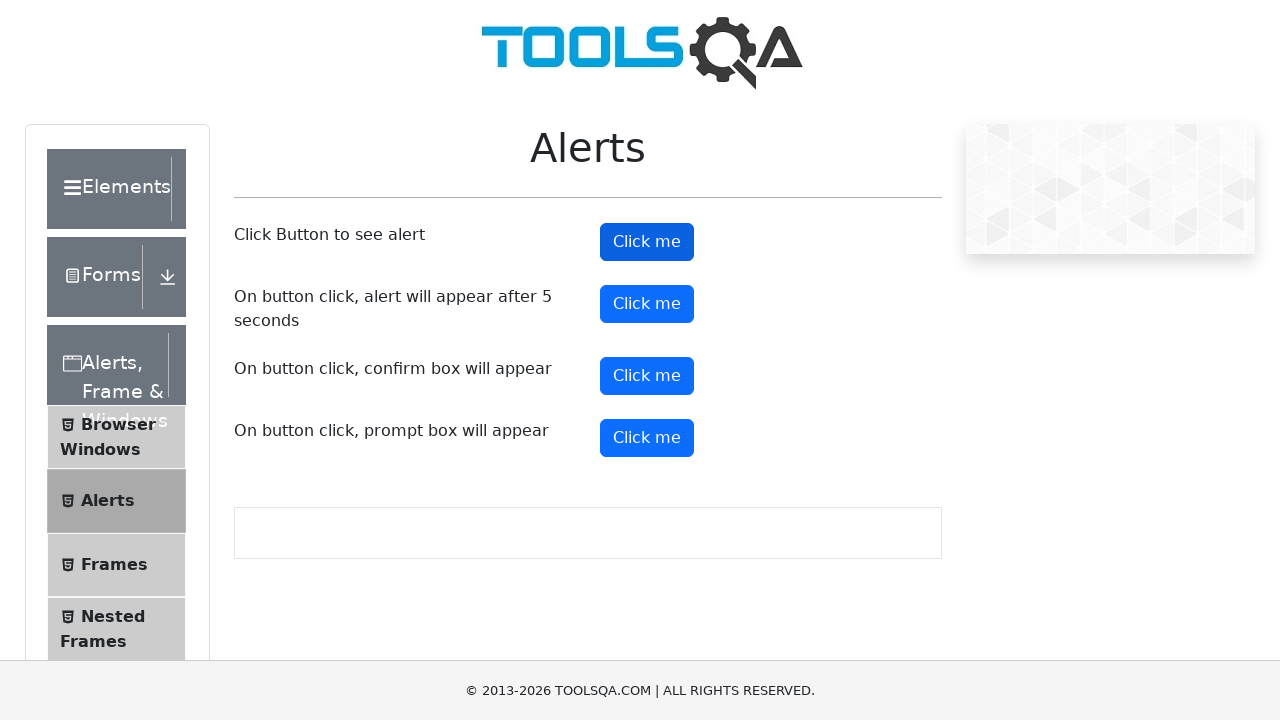

Waited 500ms for the alert to be handled
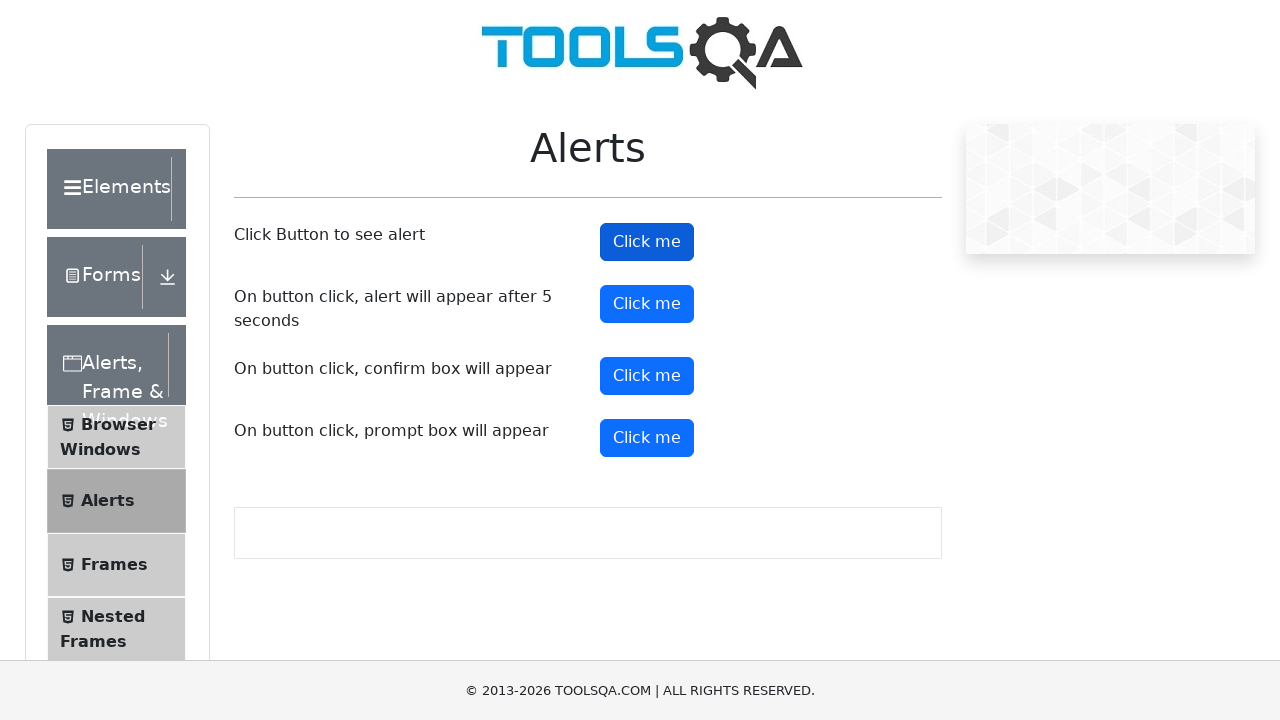

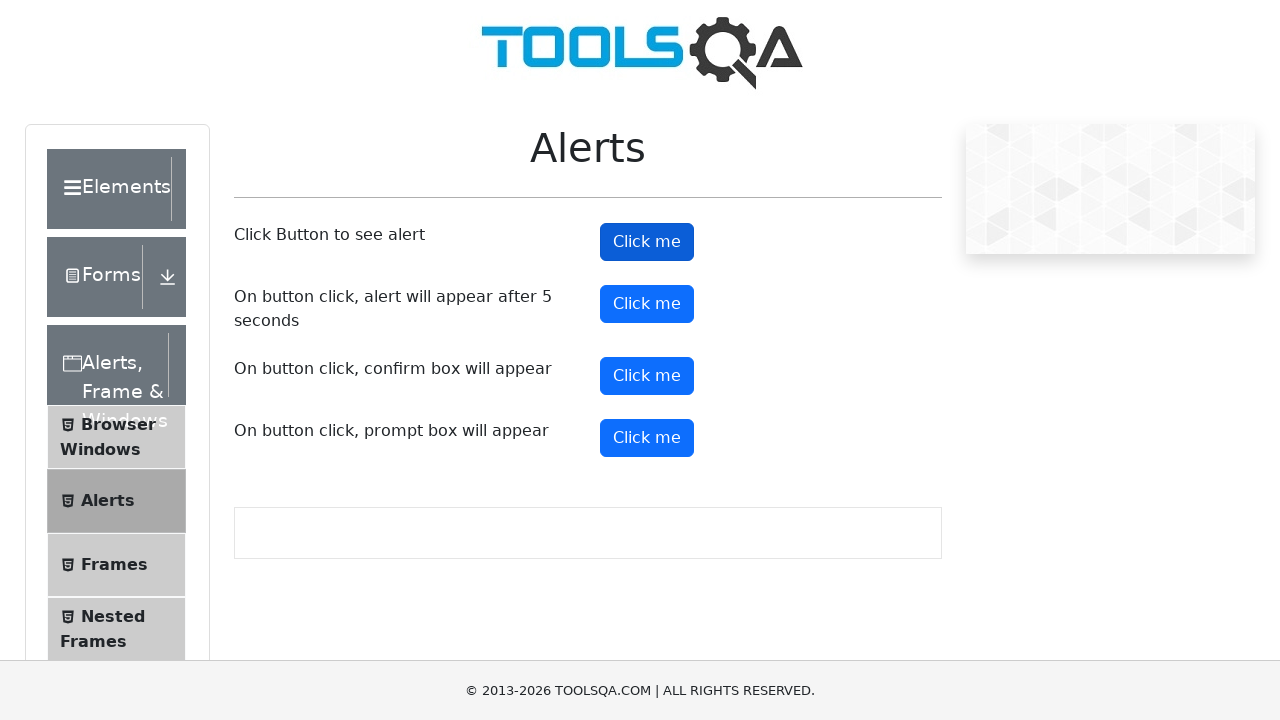